Navigates to a production app and waits for the page to fully load to verify Supabase connection functionality.

Starting URL: https://translator-v3.vercel.app

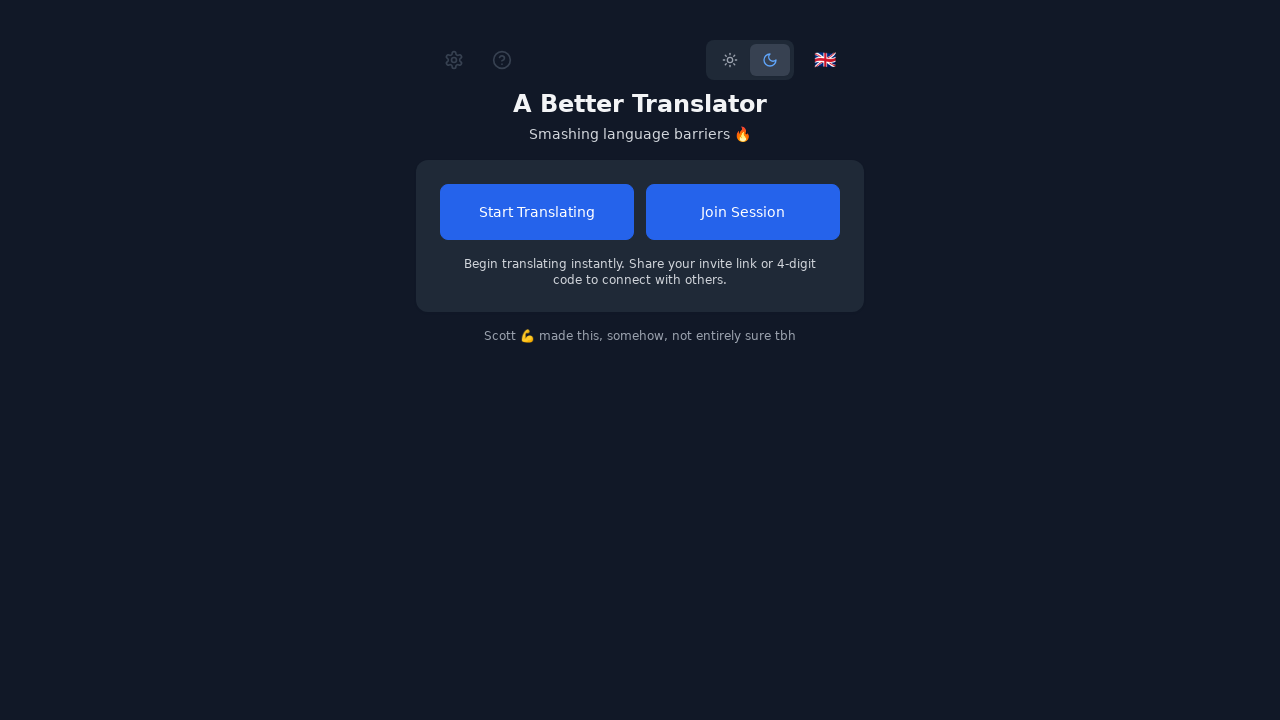

Navigated to production translator app at https://translator-v3.vercel.app
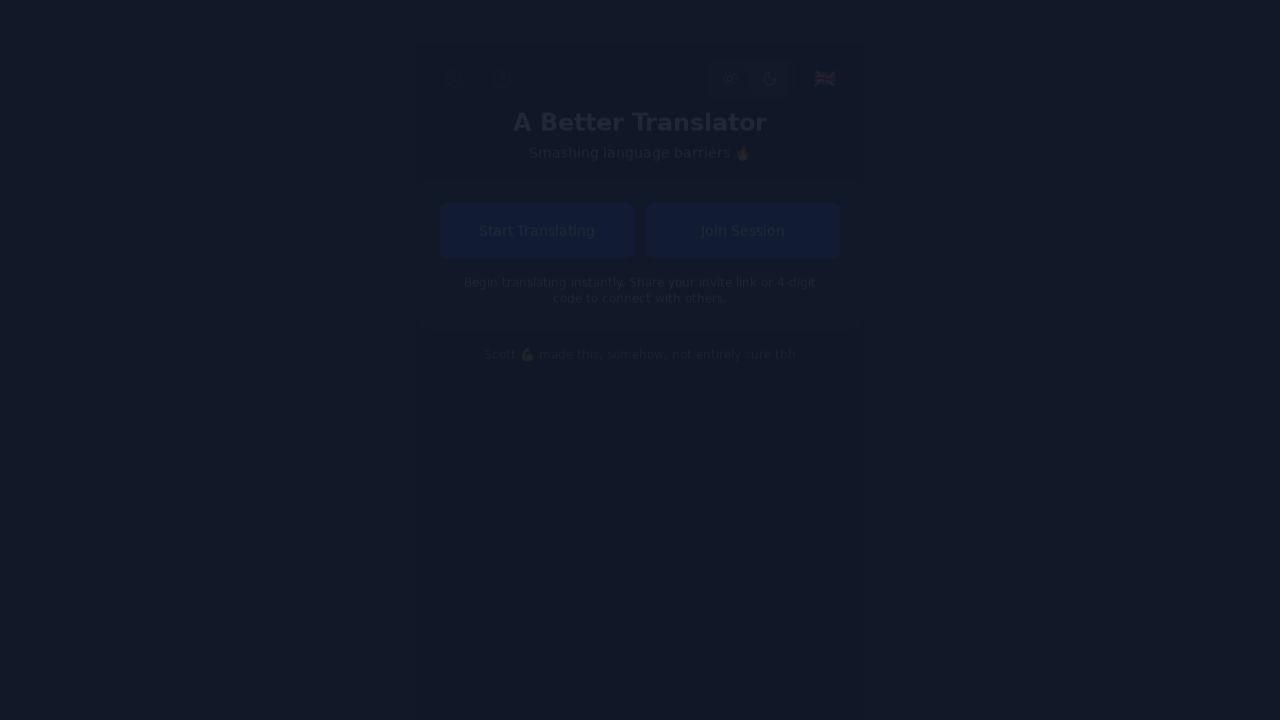

Waited for network to reach idle state - all connections established
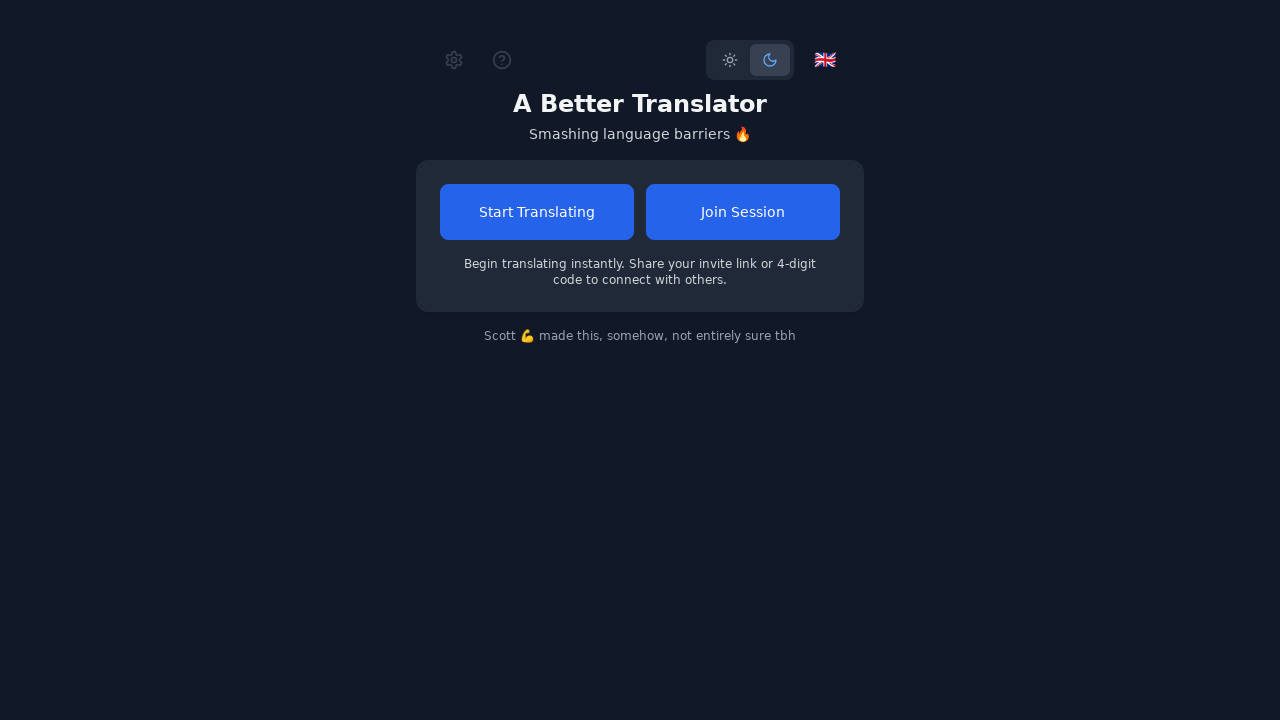

Waited 3 seconds for async connections and Supabase initialization to complete
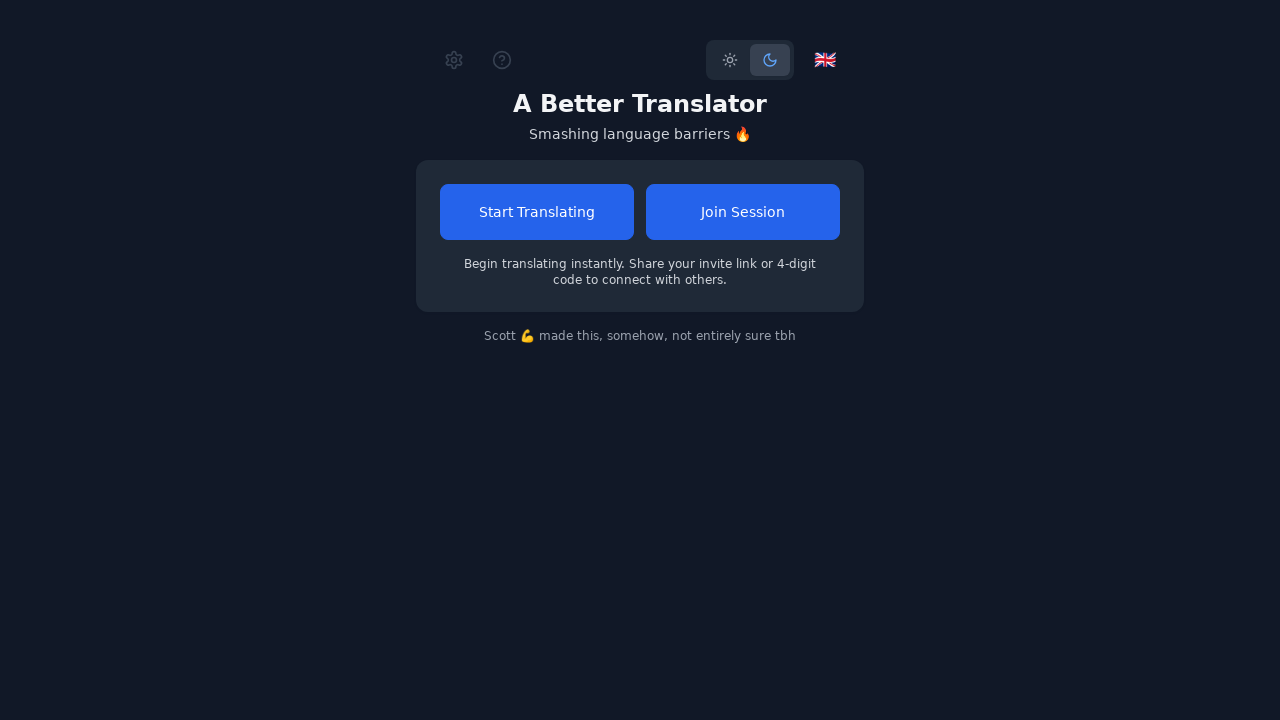

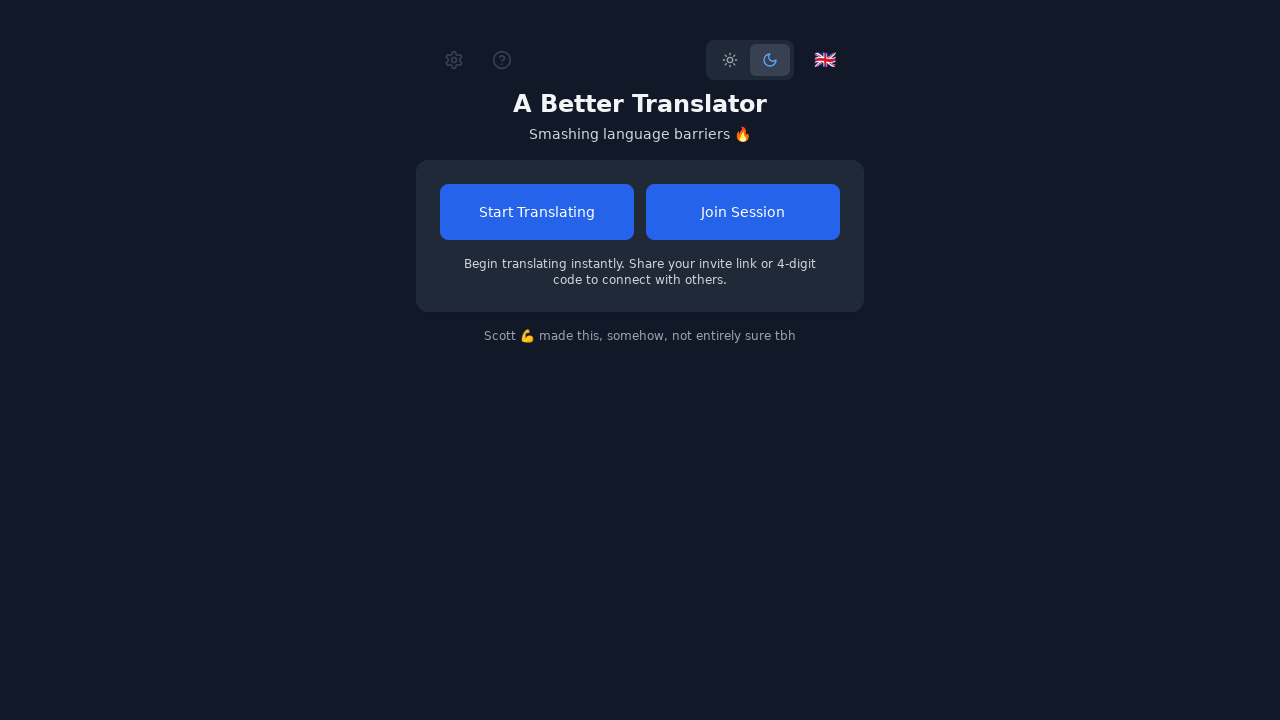